Tests that new todo items are appended to the bottom of the list and the counter displays correctly

Starting URL: https://demo.playwright.dev/todomvc

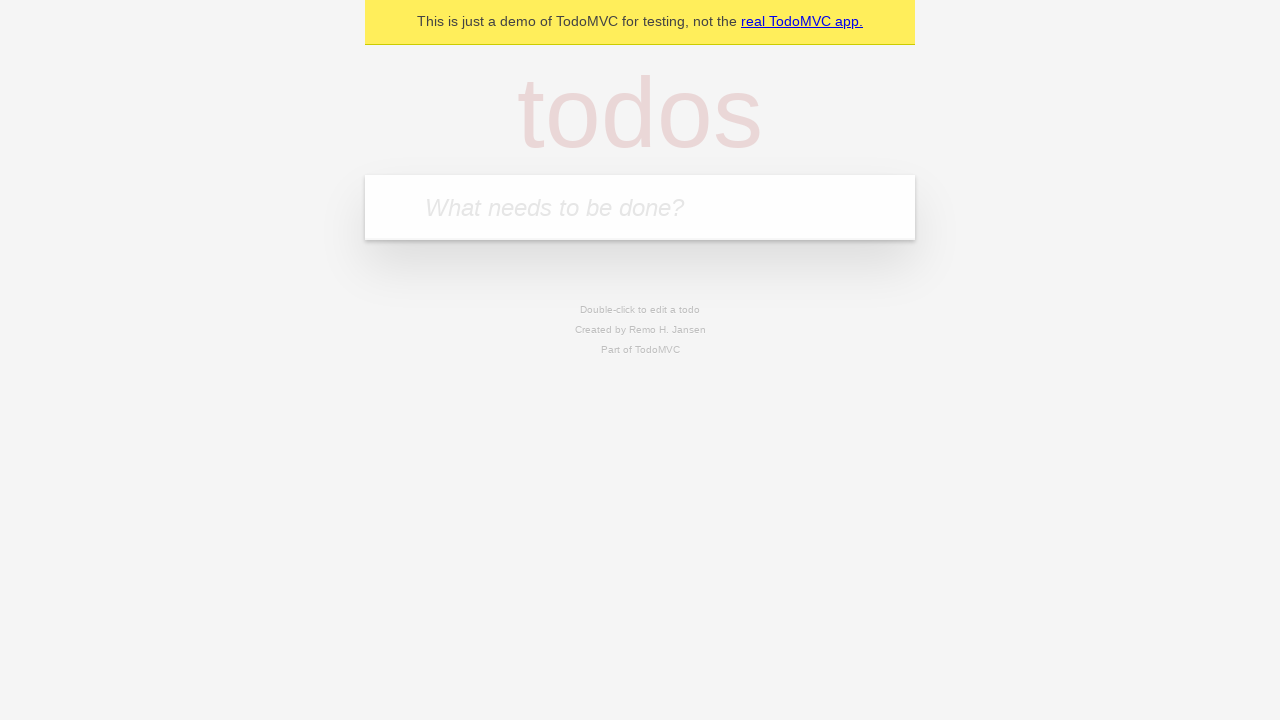

Located the todo input field
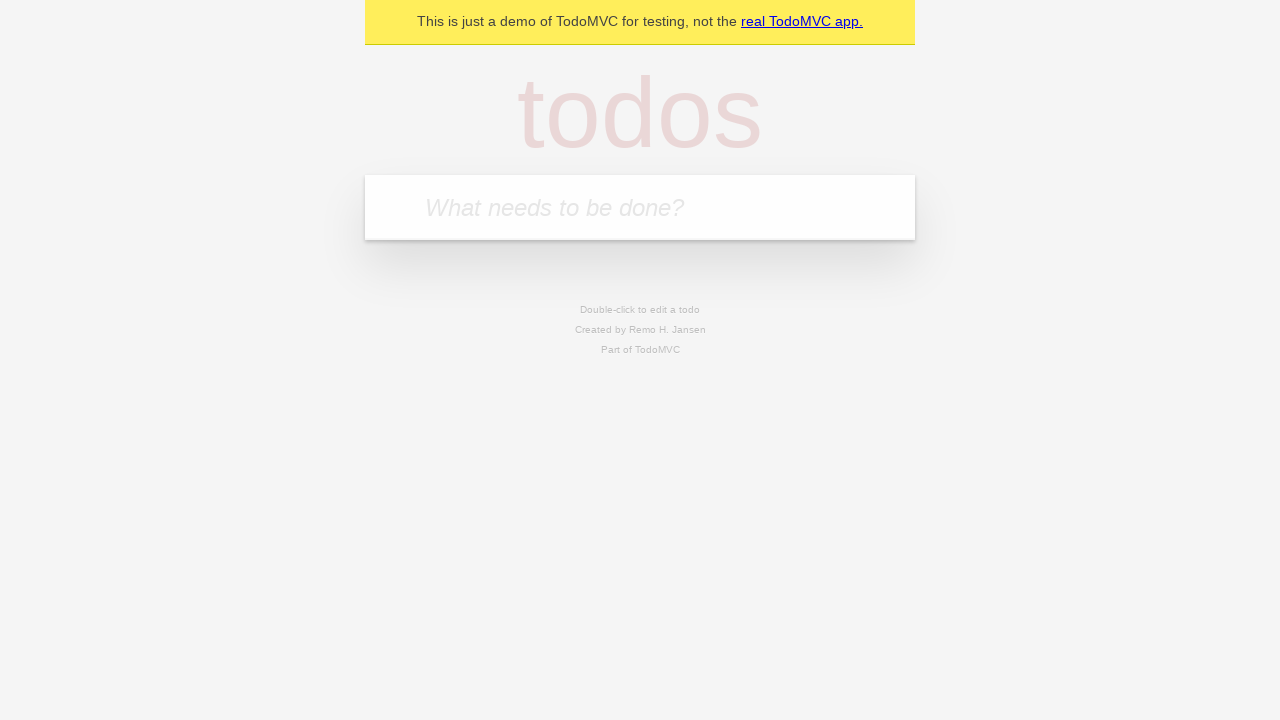

Filled todo input with 'buy some cheese' on internal:attr=[placeholder="What needs to be done?"i]
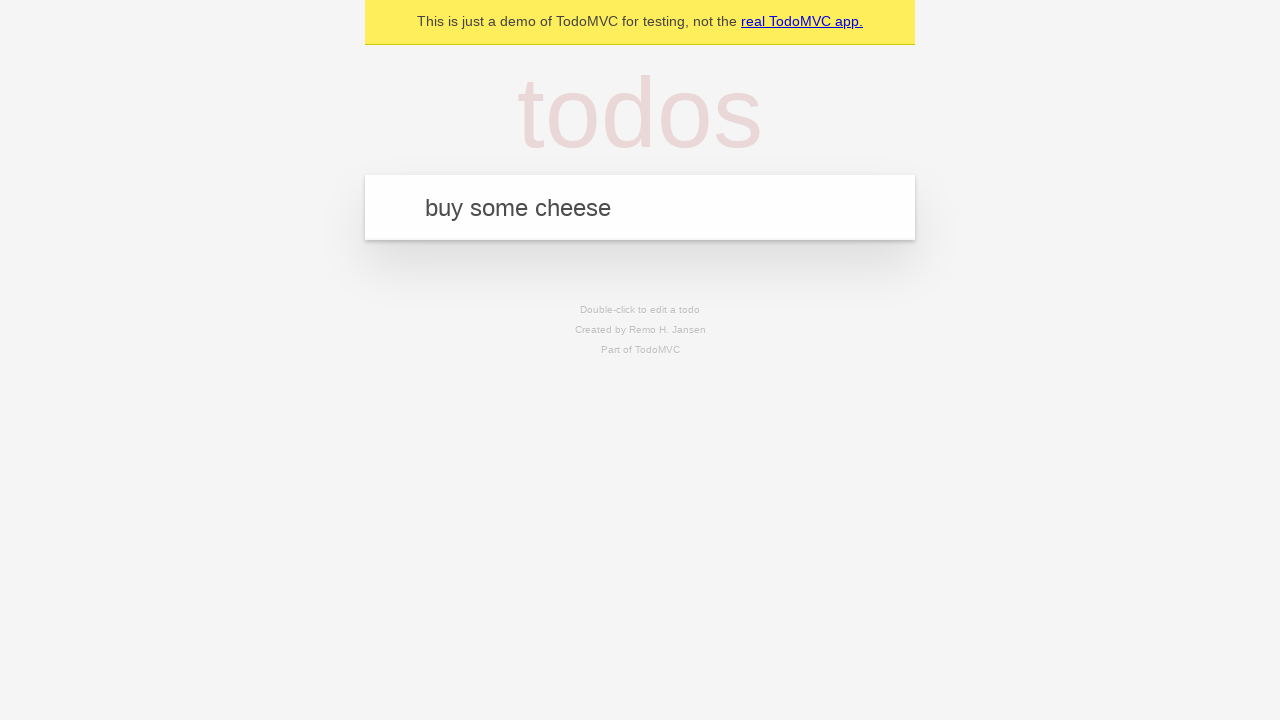

Pressed Enter to add first todo item on internal:attr=[placeholder="What needs to be done?"i]
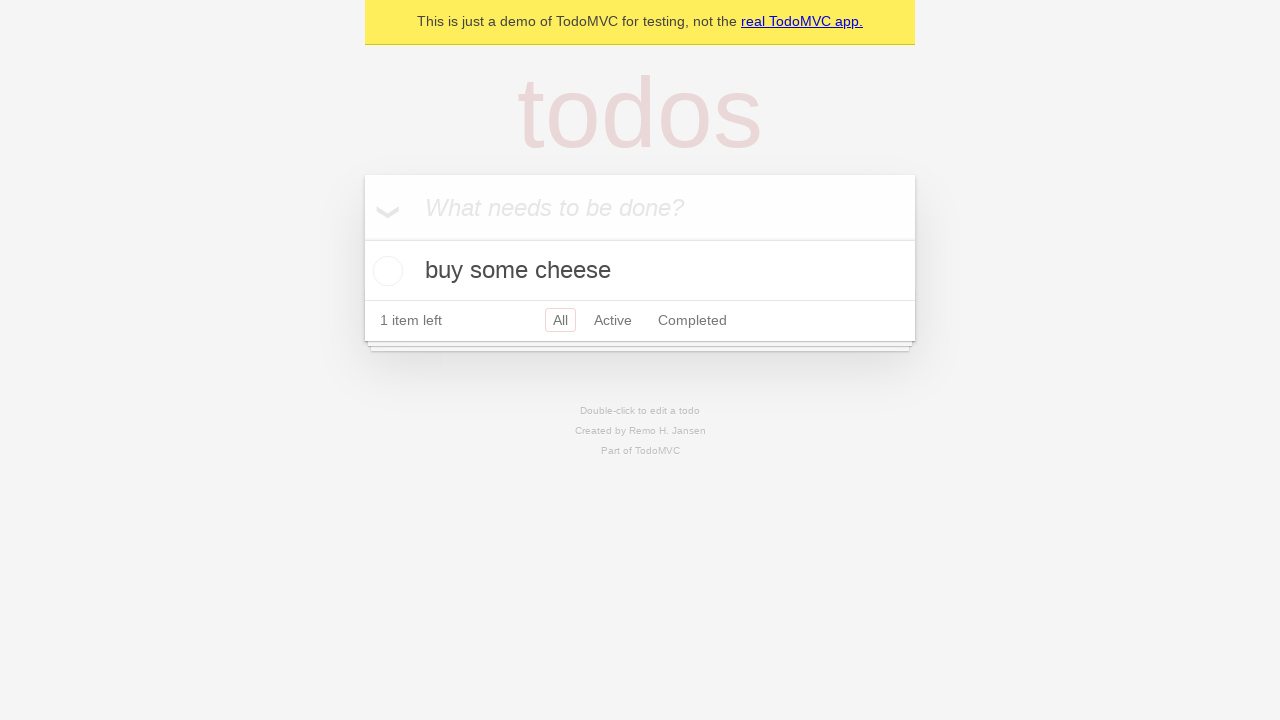

Filled todo input with 'feed the cat' on internal:attr=[placeholder="What needs to be done?"i]
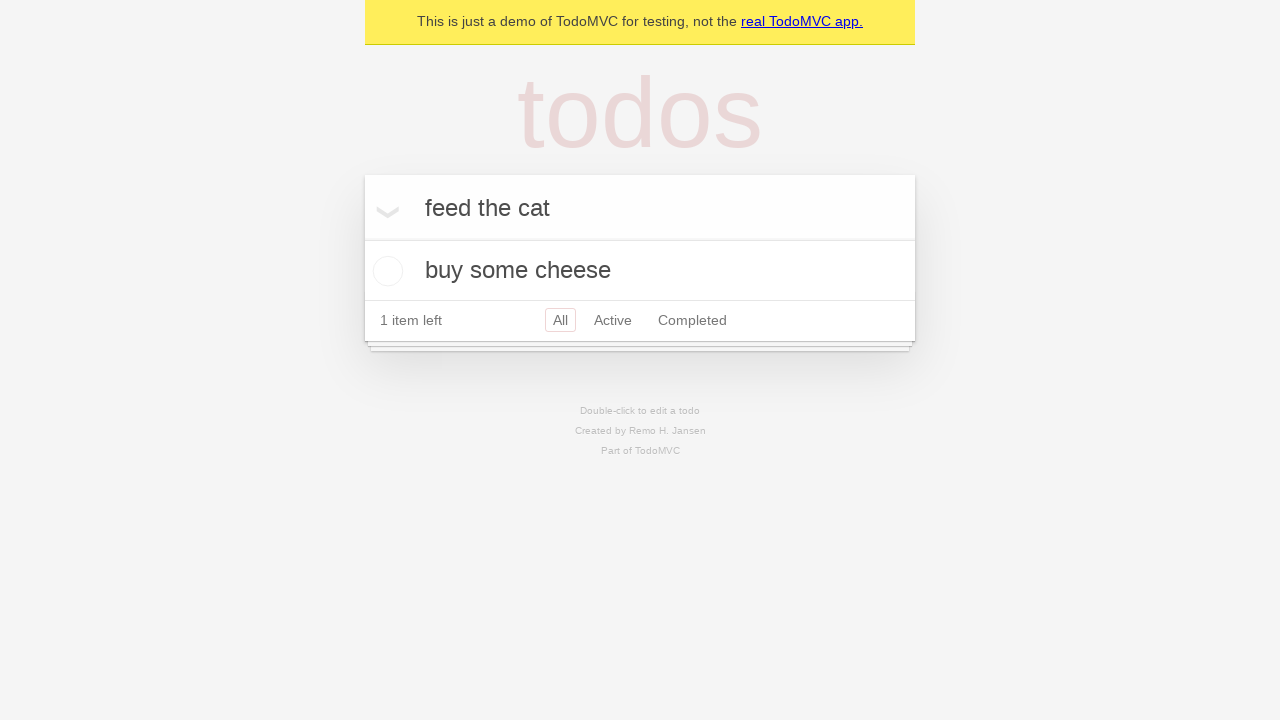

Pressed Enter to add second todo item on internal:attr=[placeholder="What needs to be done?"i]
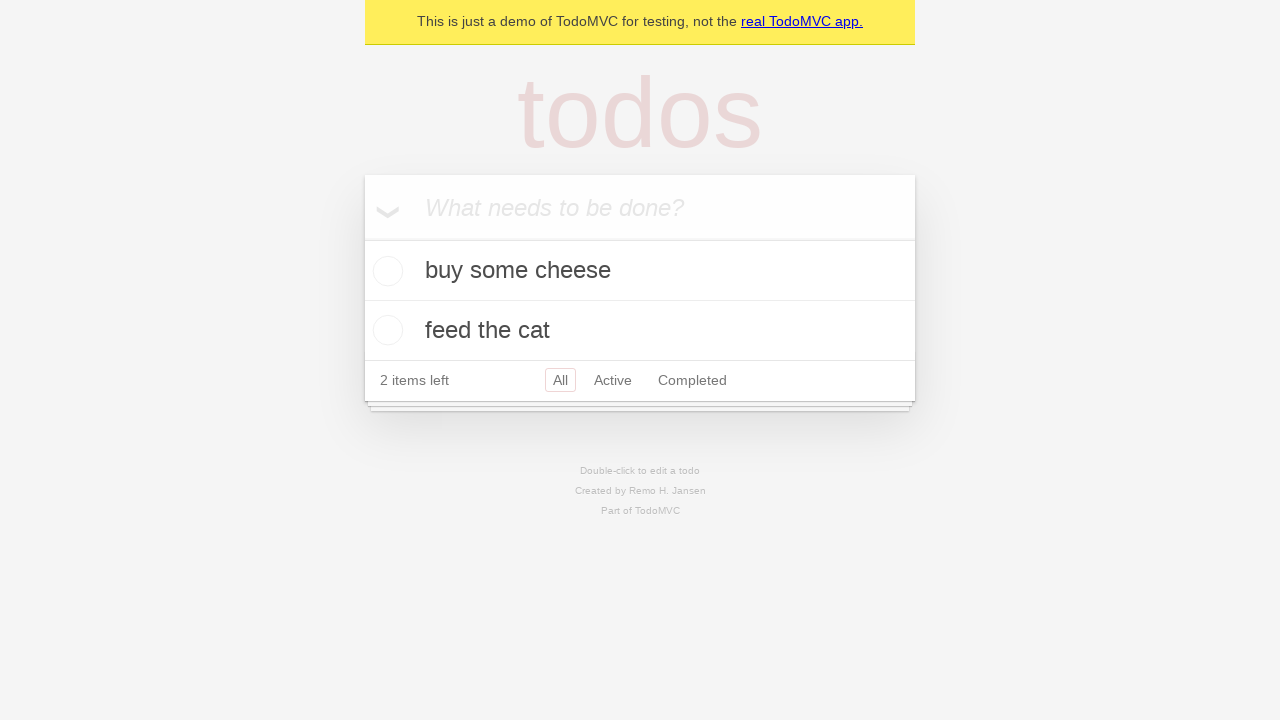

Filled todo input with 'book a doctors appointment' on internal:attr=[placeholder="What needs to be done?"i]
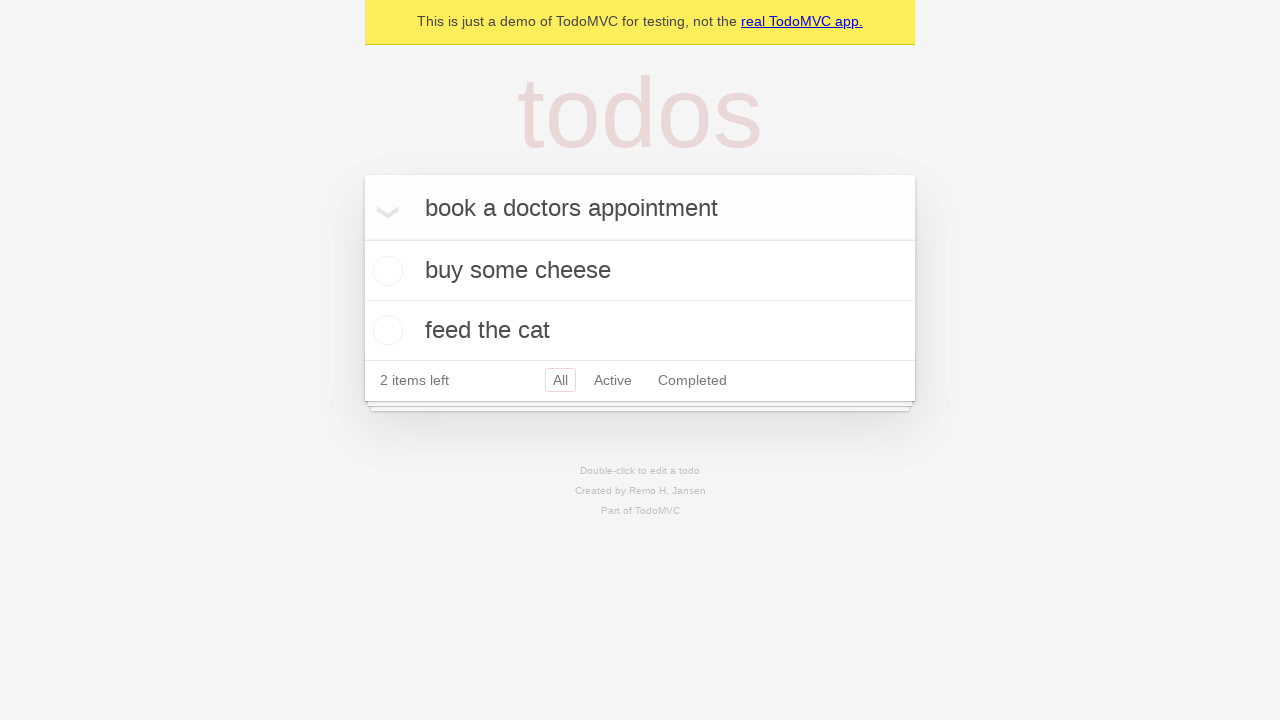

Pressed Enter to add third todo item on internal:attr=[placeholder="What needs to be done?"i]
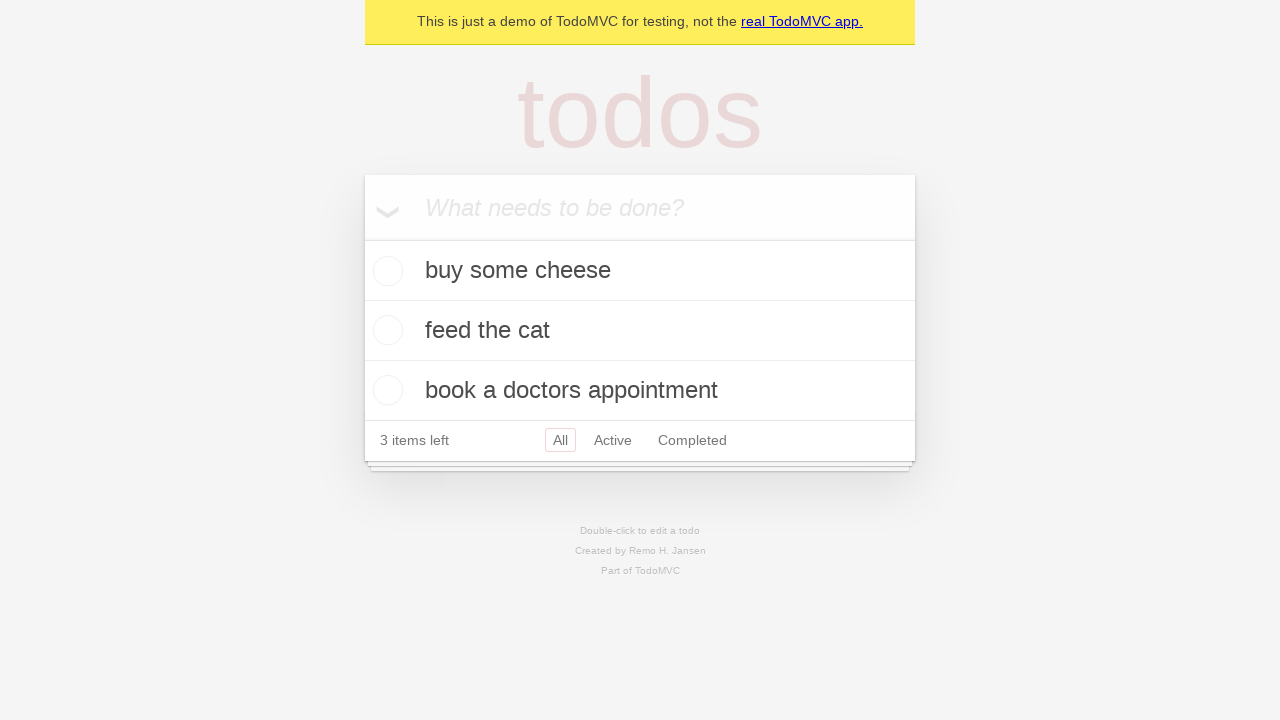

Todo counter element loaded, confirming all items were added
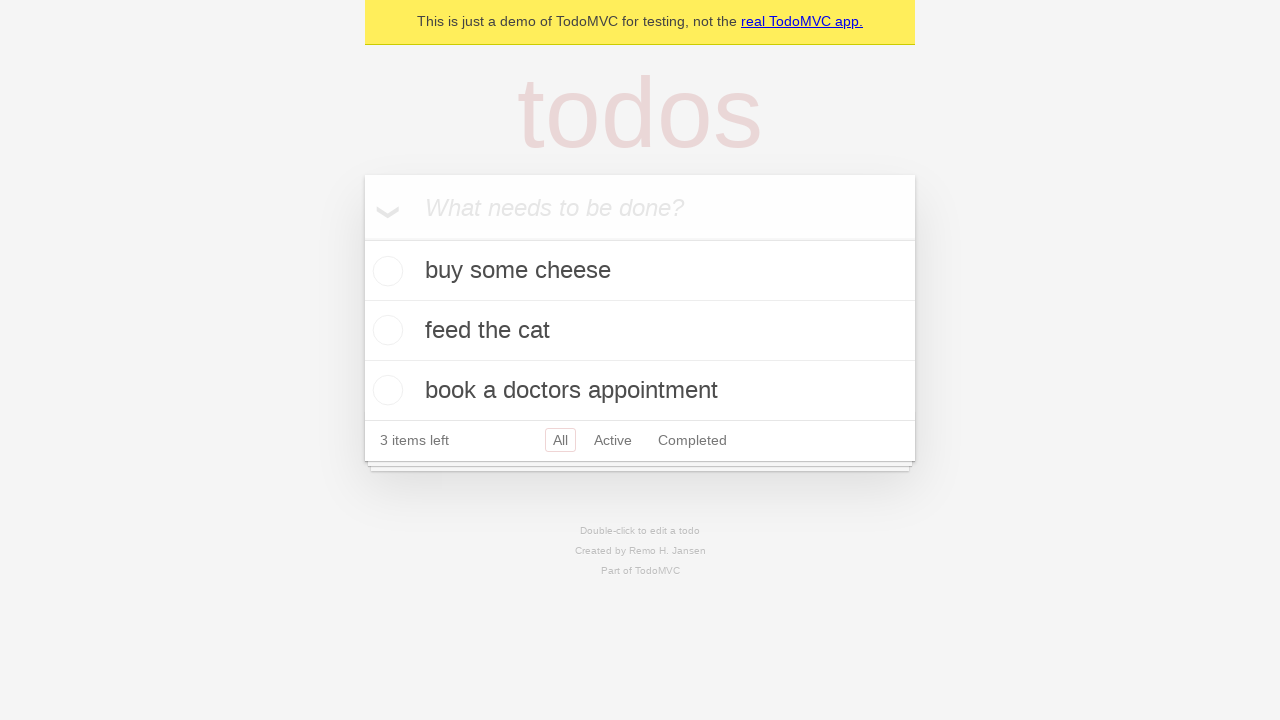

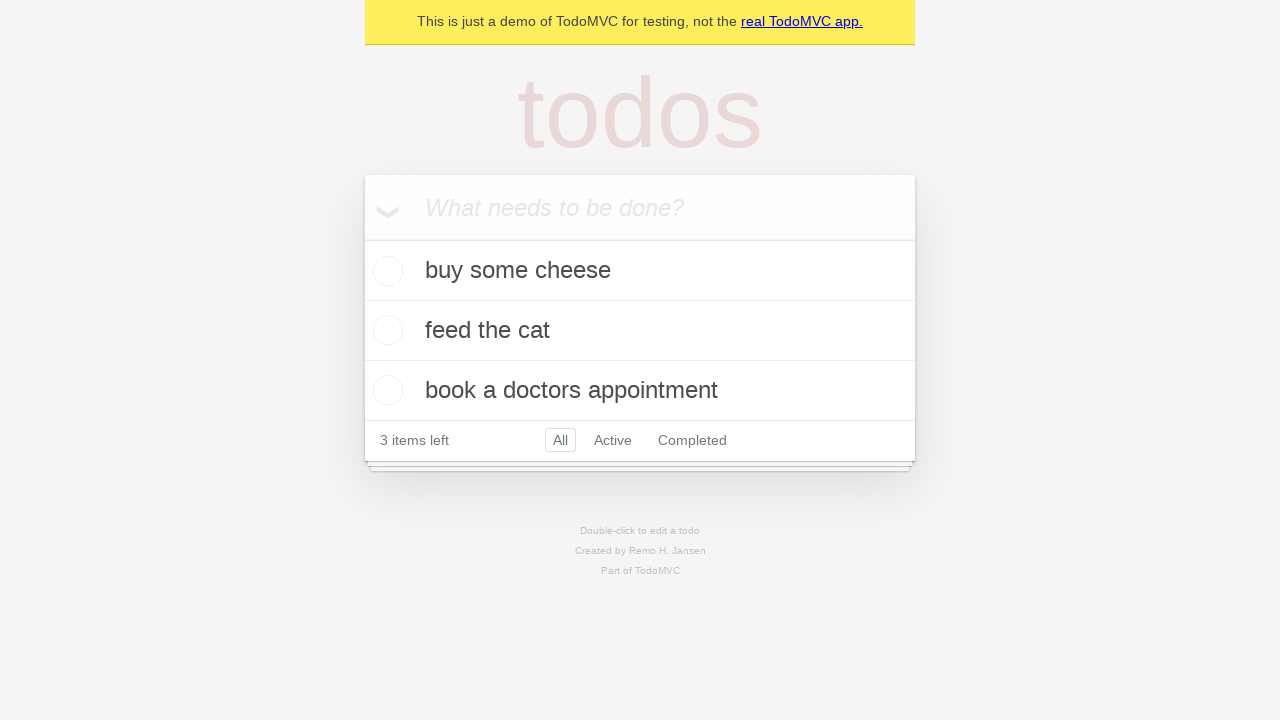